Tests a registration form by filling in required fields (first name, last name, email), submitting the form, and verifying the success message is displayed.

Starting URL: http://suninjuly.github.io/registration1.html

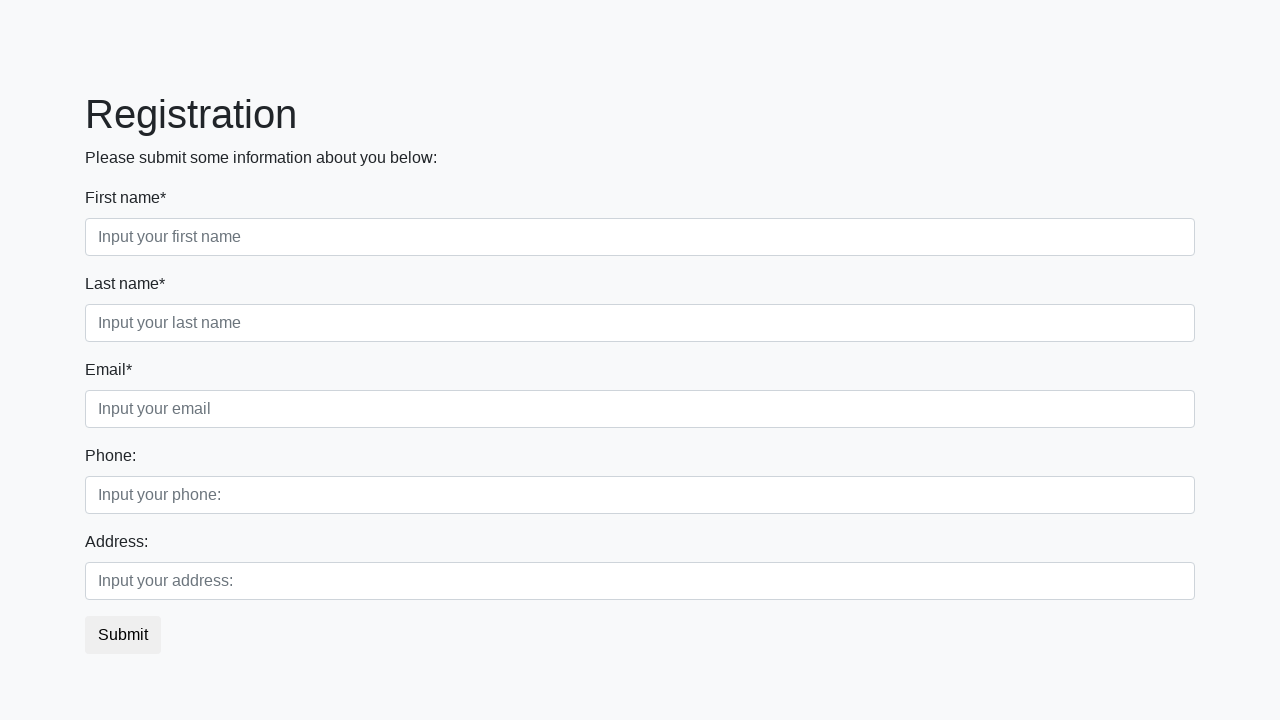

Filled first name field with 'John' on .first_block .first_class input
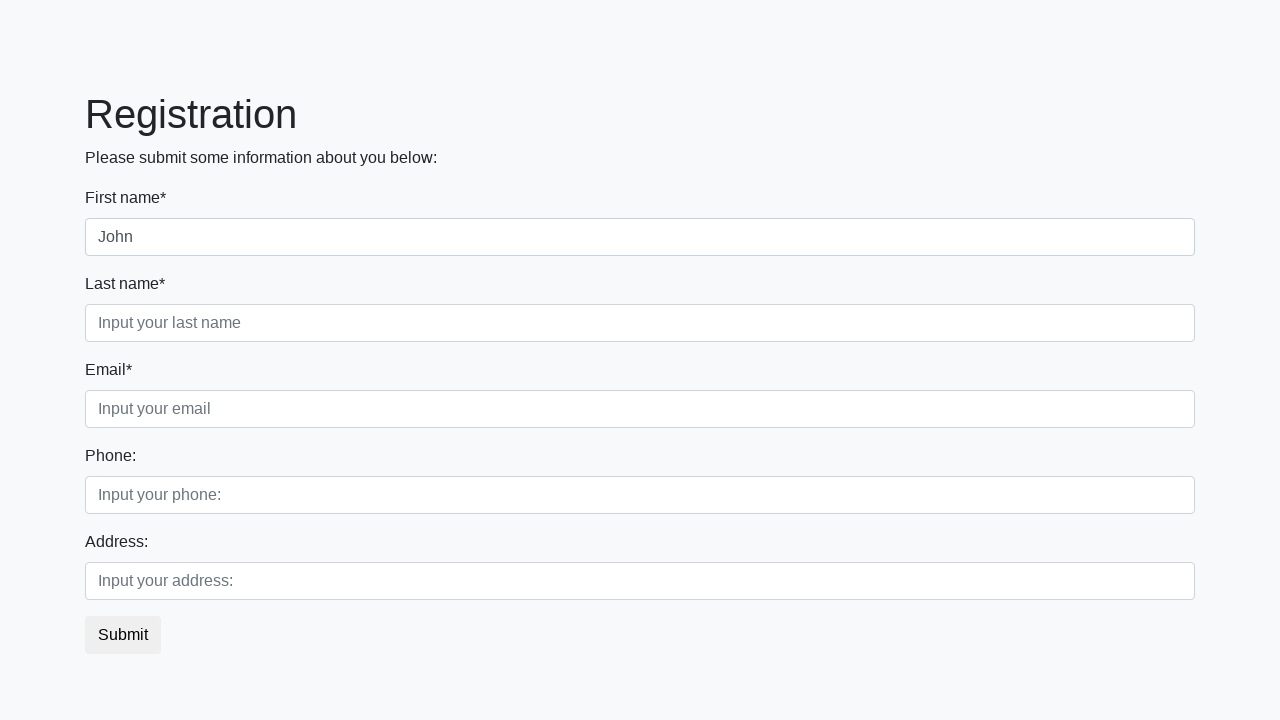

Filled last name field with 'Smith' on .first_block .second_class input
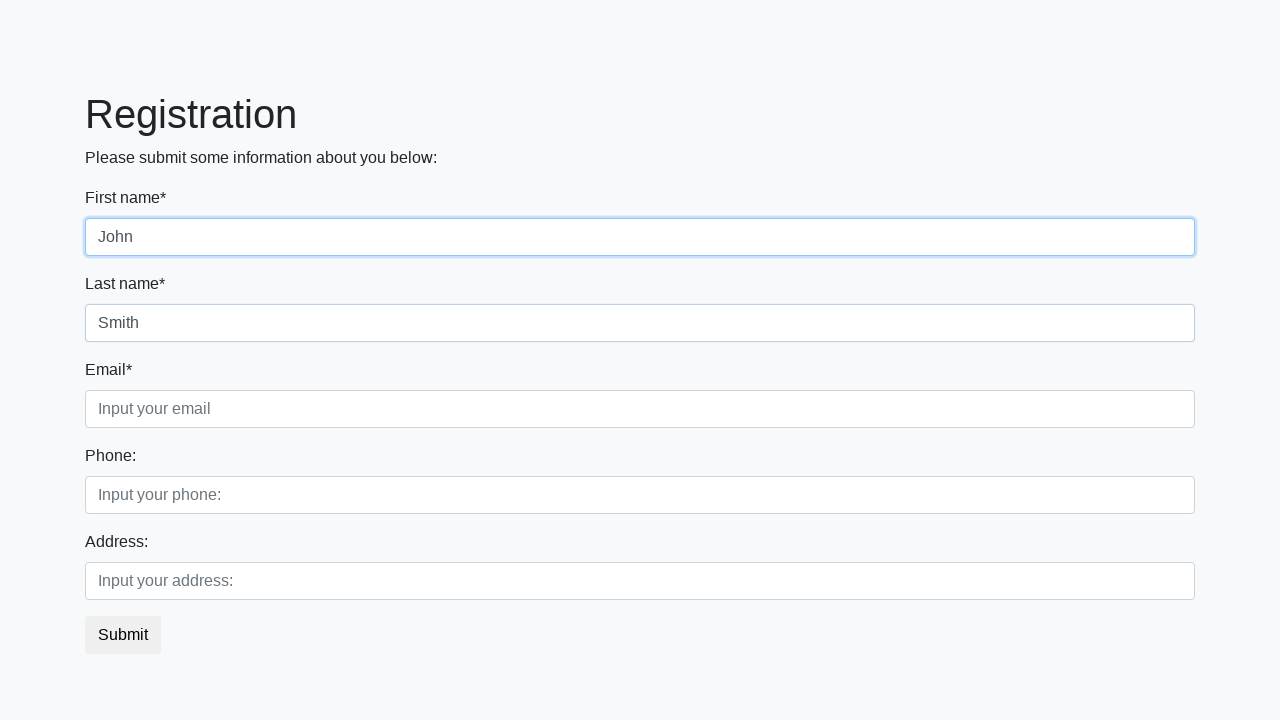

Filled email field with 'john.smith@example.com' on .first_block .third_class input
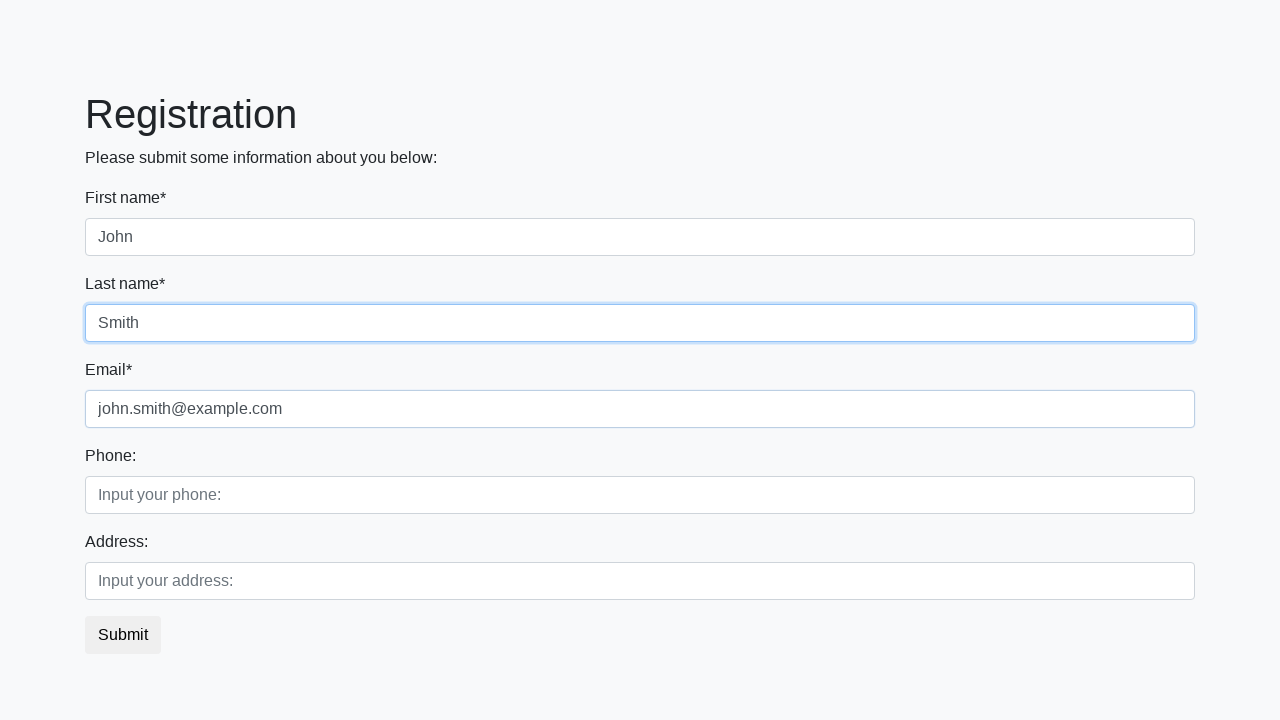

Clicked submit button to register at (123, 635) on button.btn
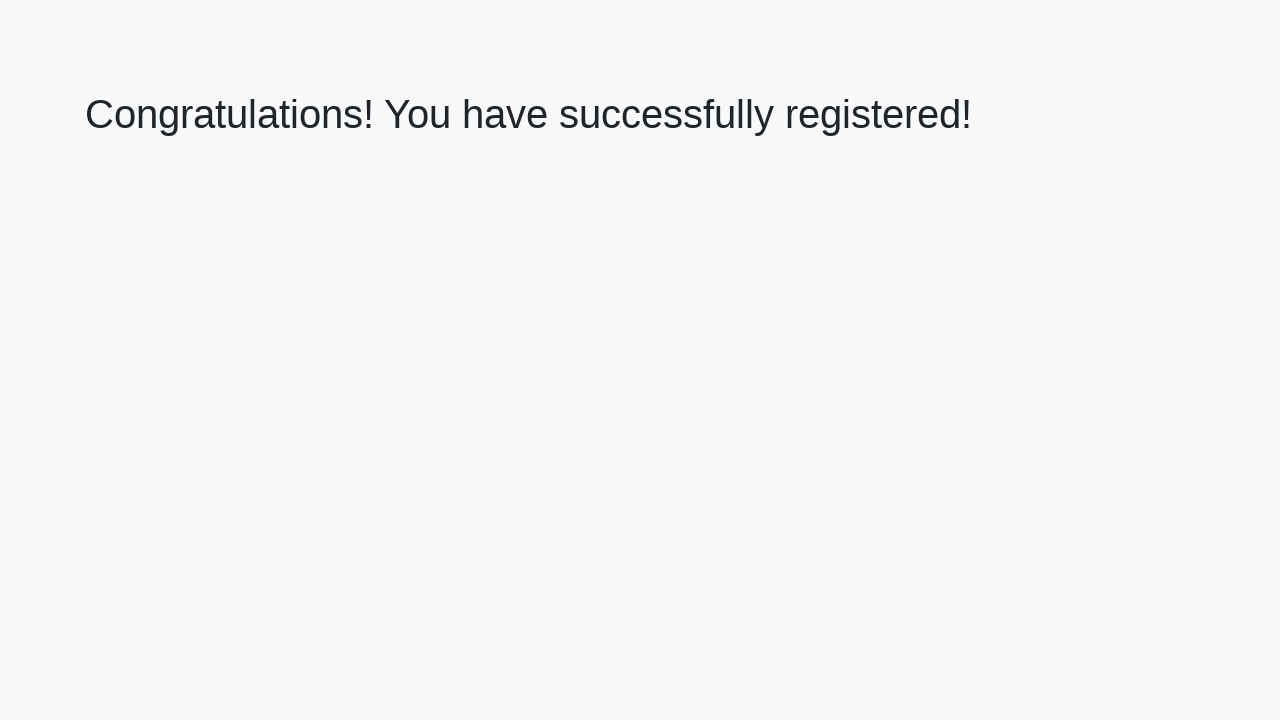

Success message heading loaded
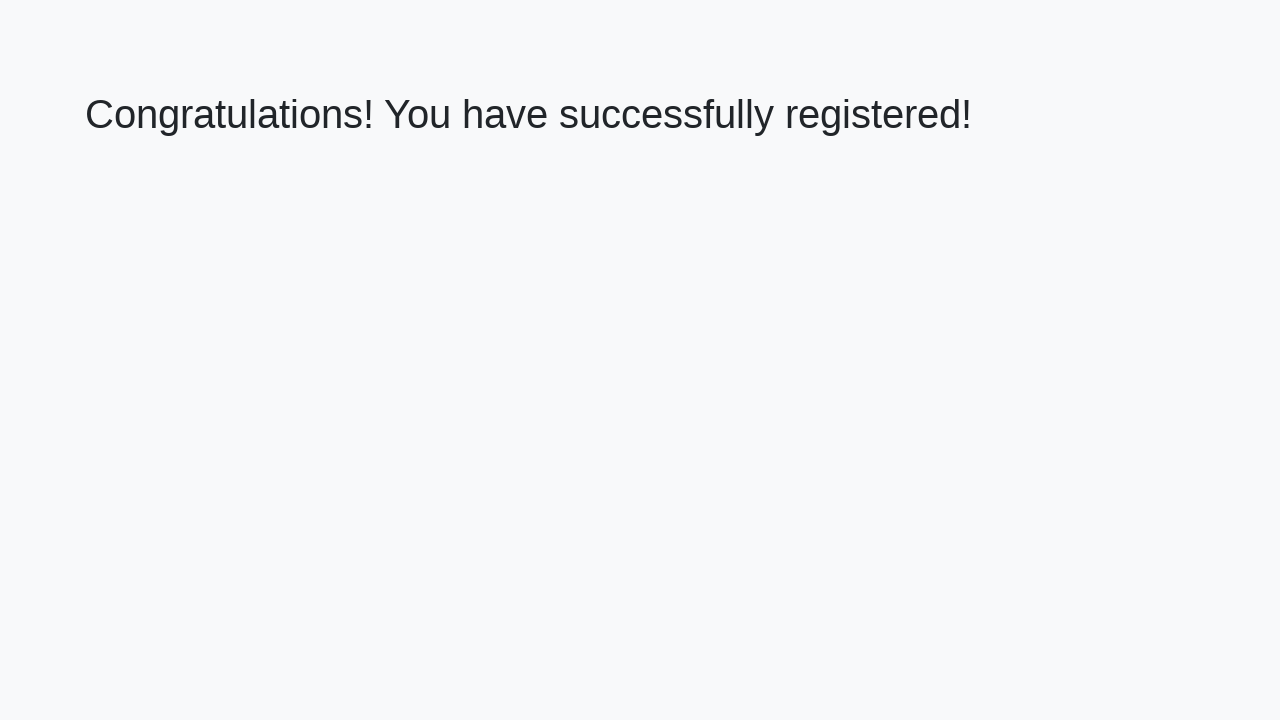

Retrieved success message text
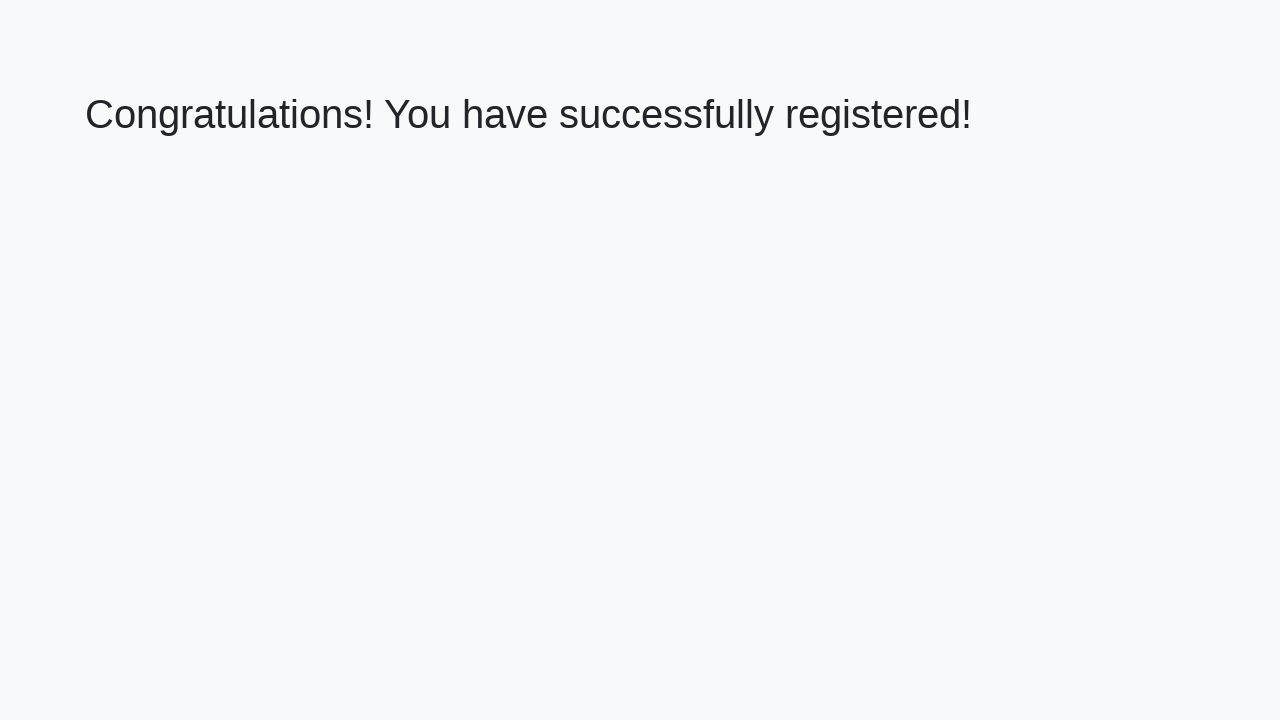

Verified success message: 'Congratulations! You have successfully registered!'
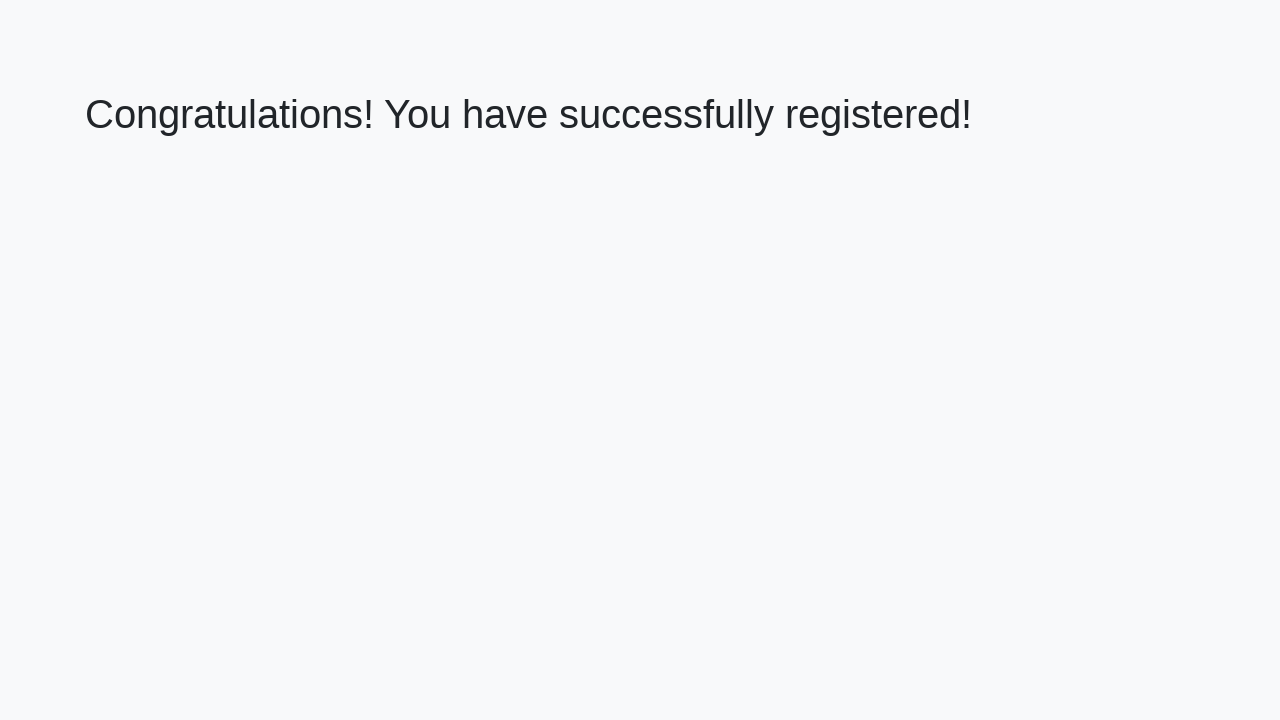

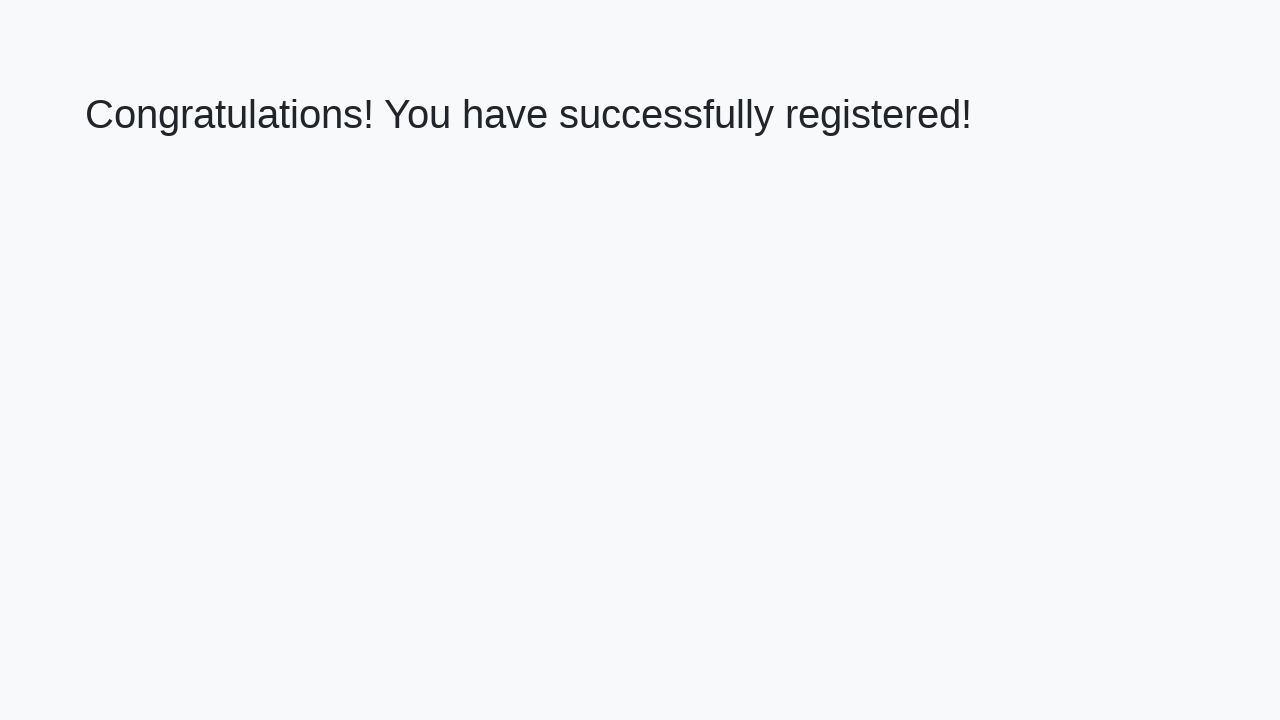